Verifies testimonial section fields are present and visible

Starting URL: https://aistudio555jamstack-production.up.railway.app/content-admin-comprehensive.html

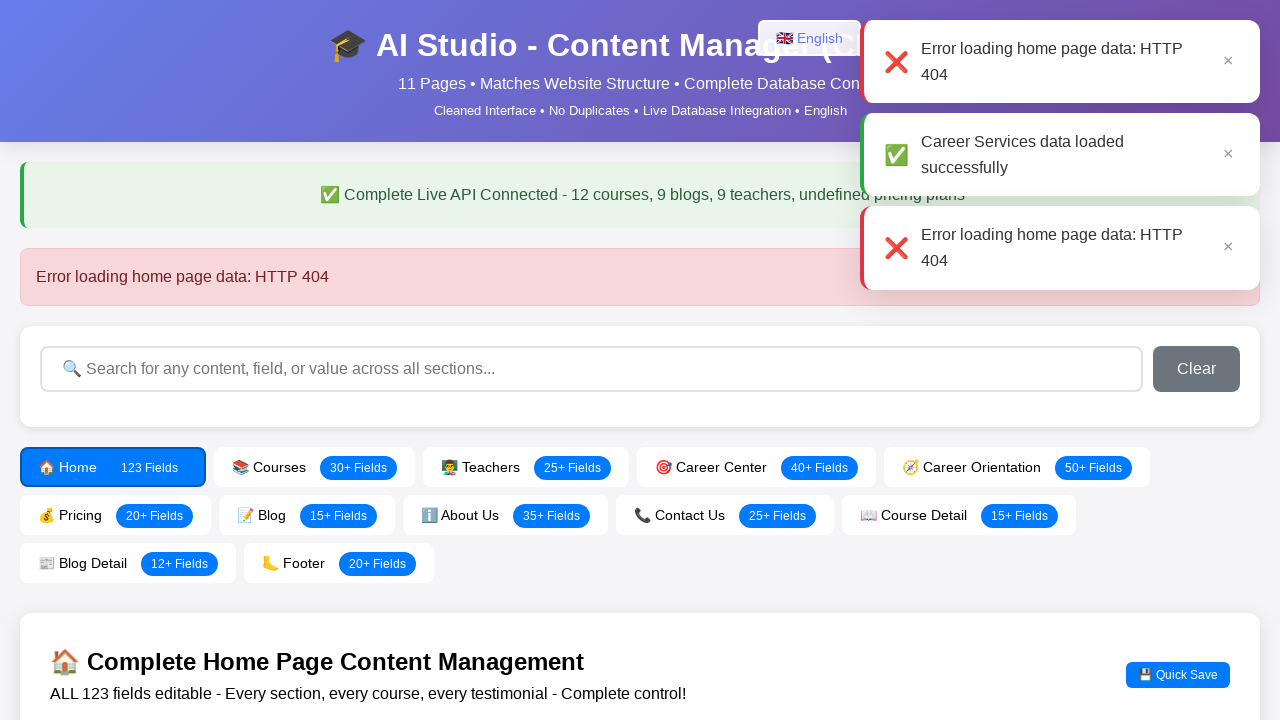

Clicked Home Page tab at (640, 277) on text=Home Page
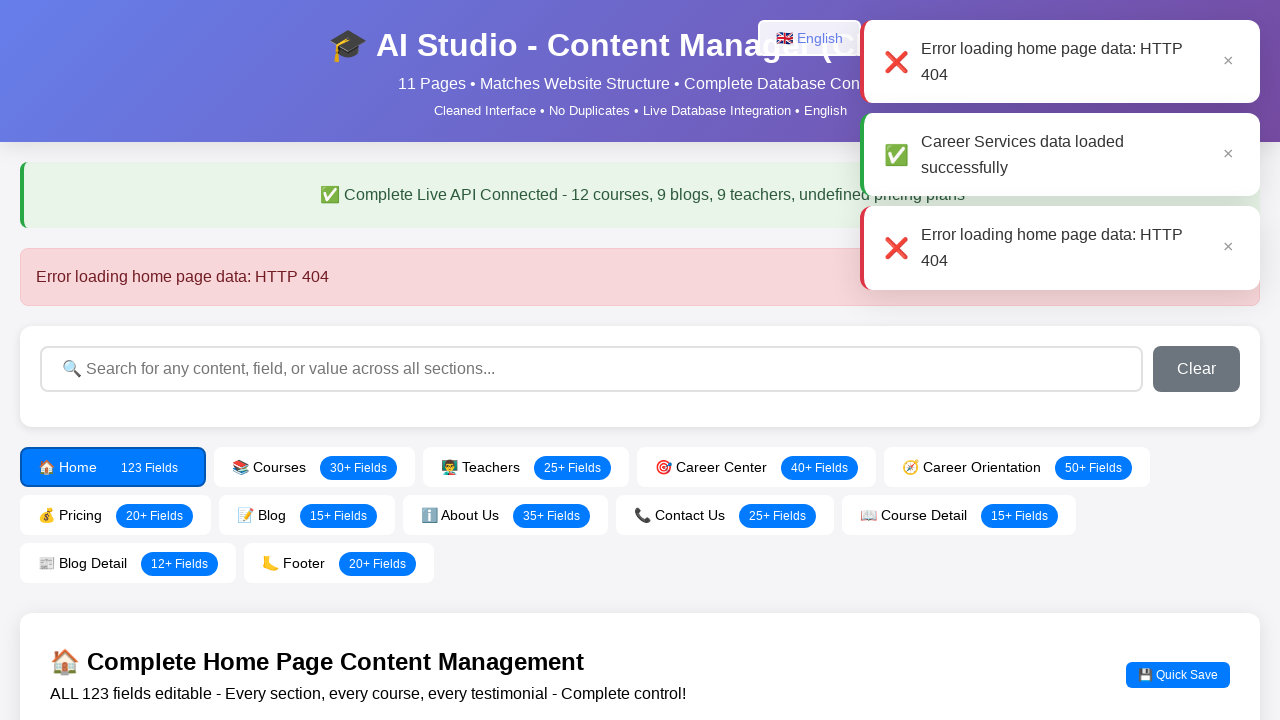

Waited 1000ms for page to settle
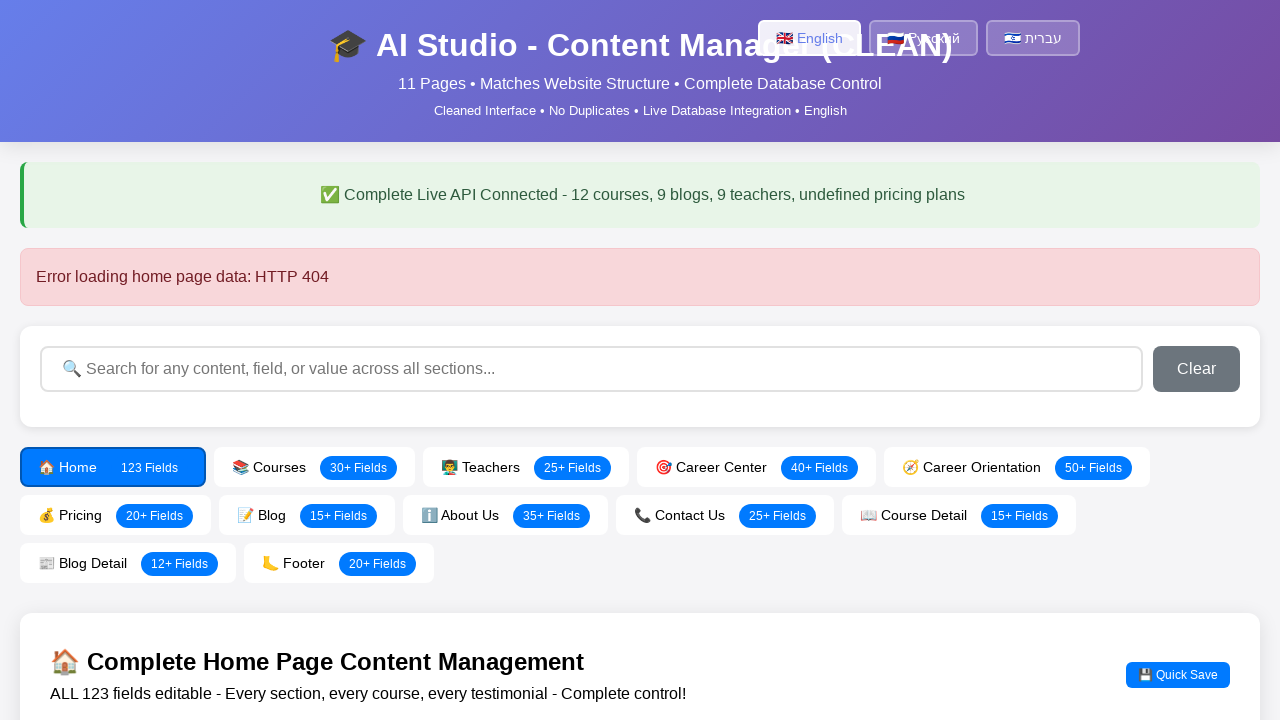

Testimonial 1 Author field is visible
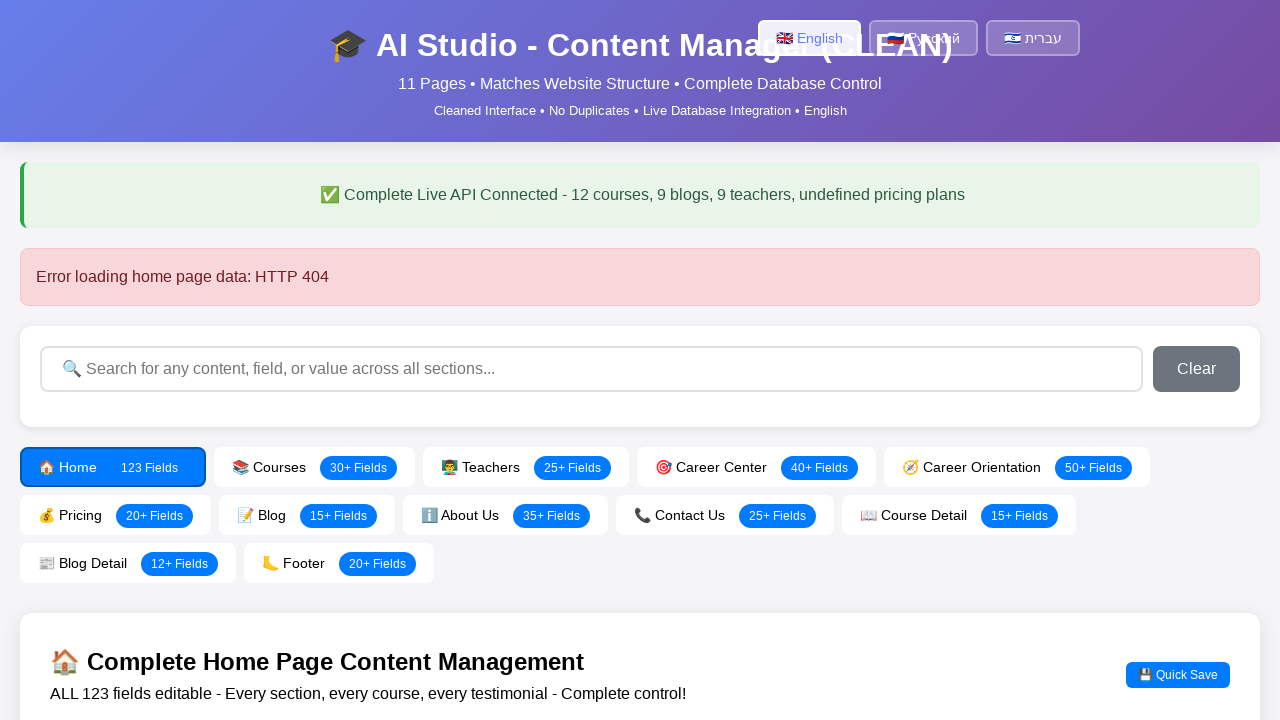

Testimonial 1 Rating field is visible
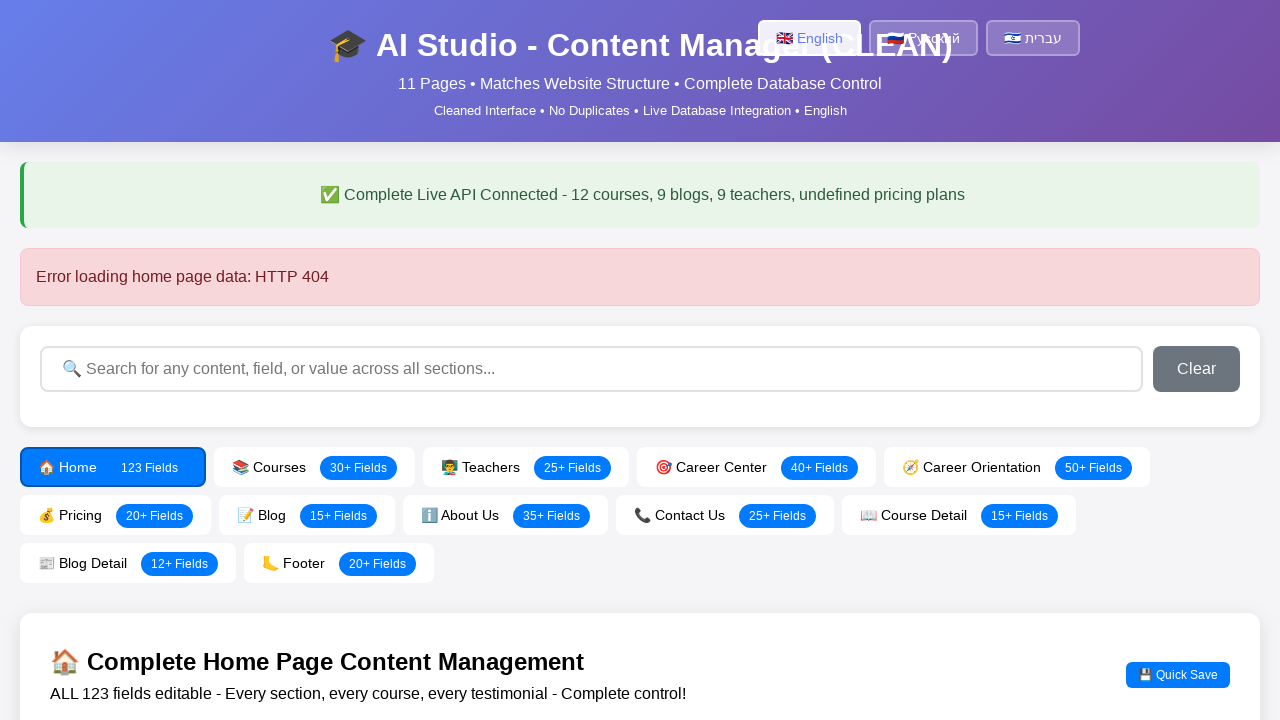

Testimonial 1 Text field is visible
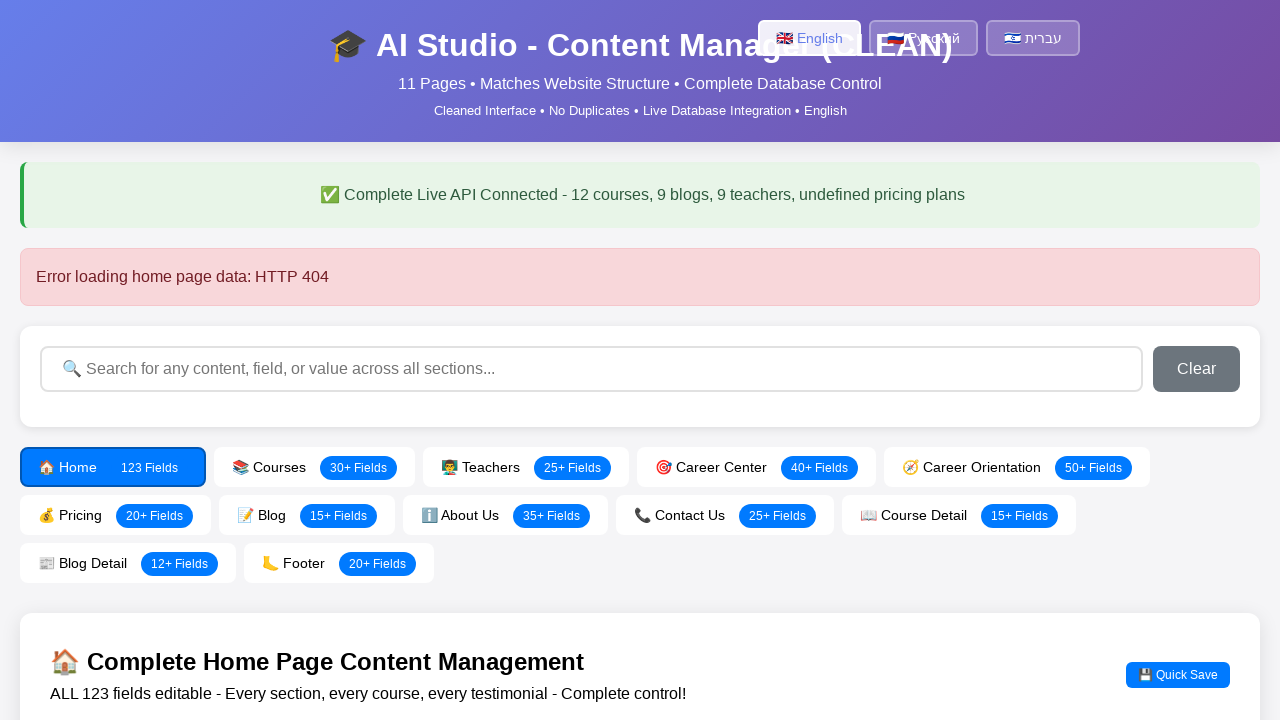

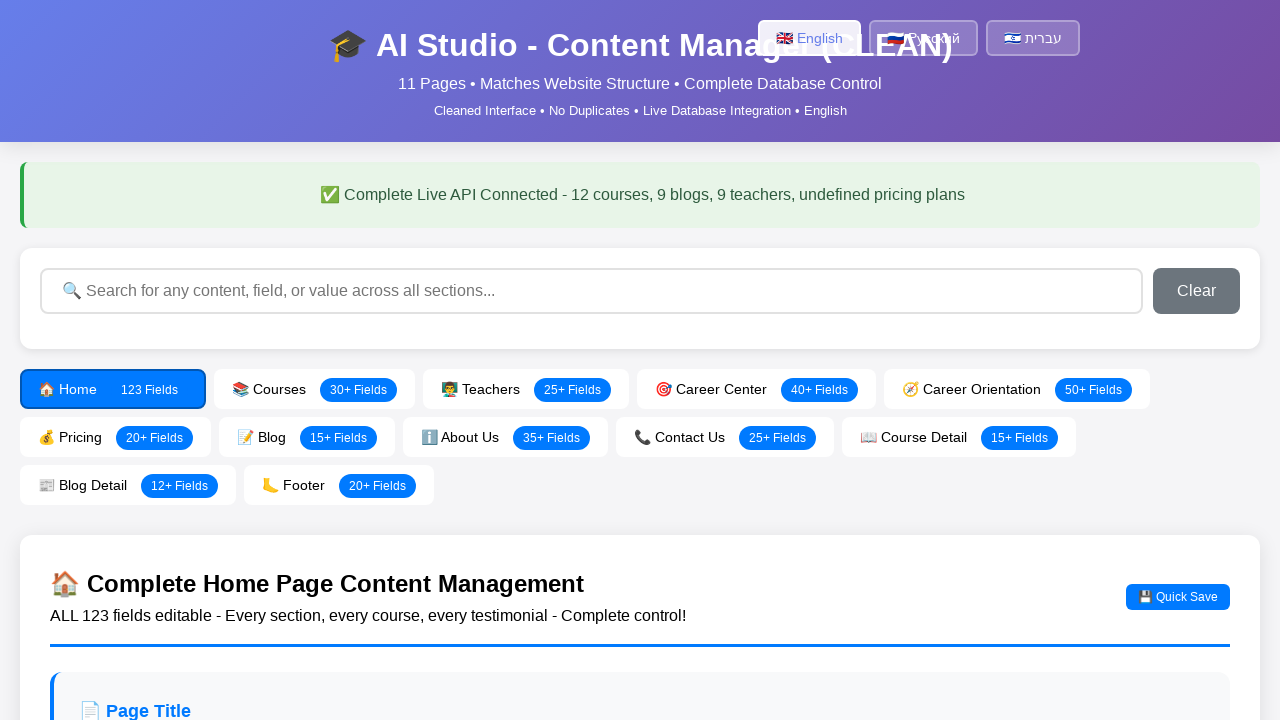